Tests the DemoQA Practice Form by navigating to the Forms section, filling out personal information (first name, last name, mobile number, gender), and submitting the form with validation assertions.

Starting URL: https://demoqa.com/

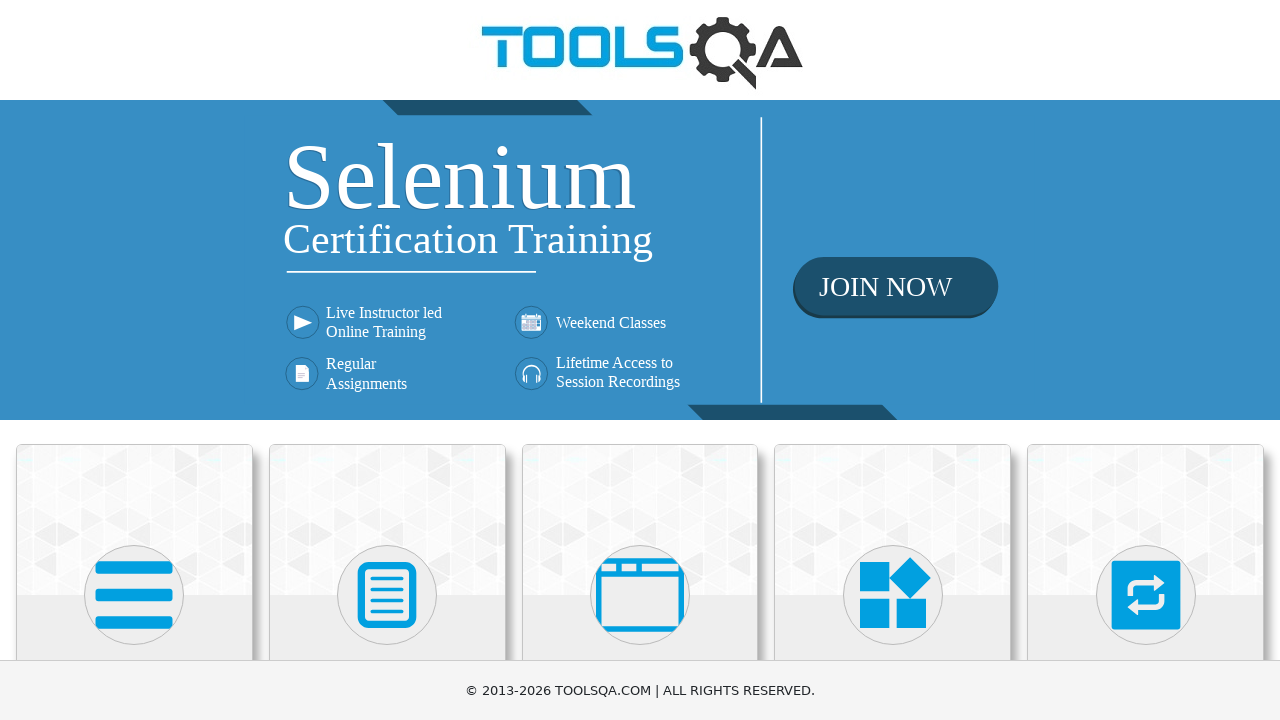

Clicked on Forms card on homepage at (387, 360) on text=Forms
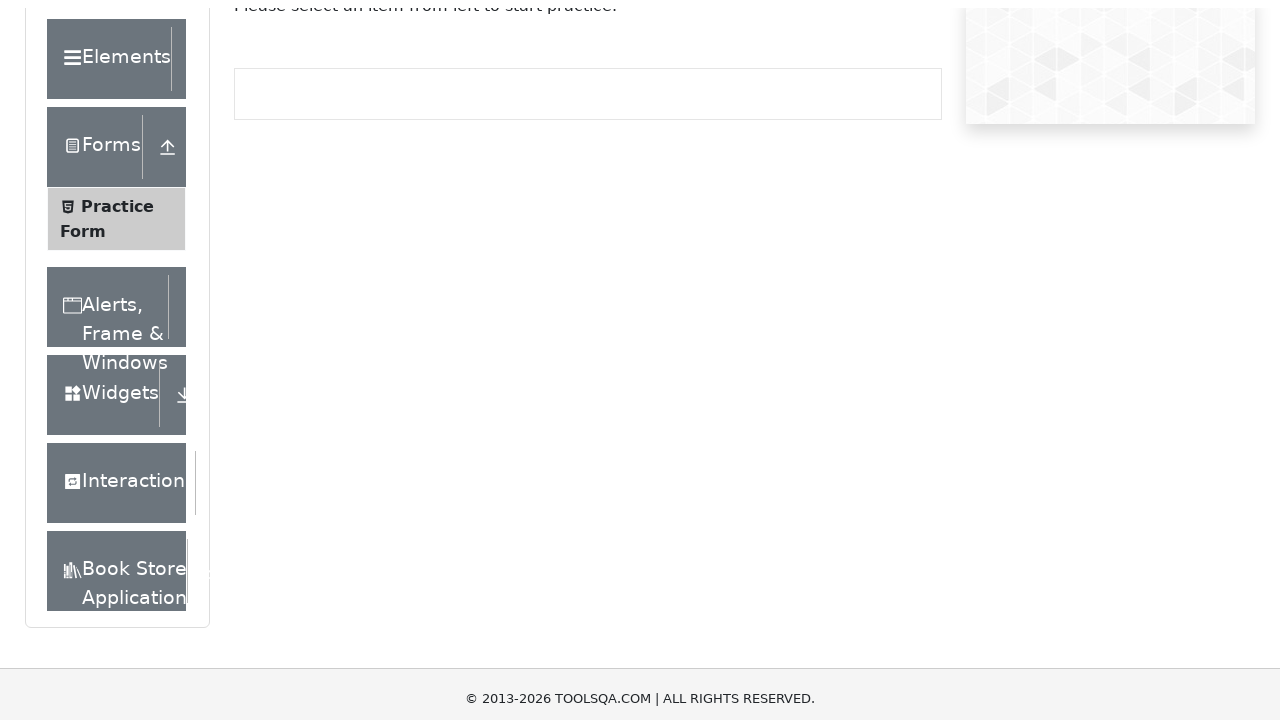

Clicked on Practice Form in the sidebar at (117, 336) on text=Practice Form
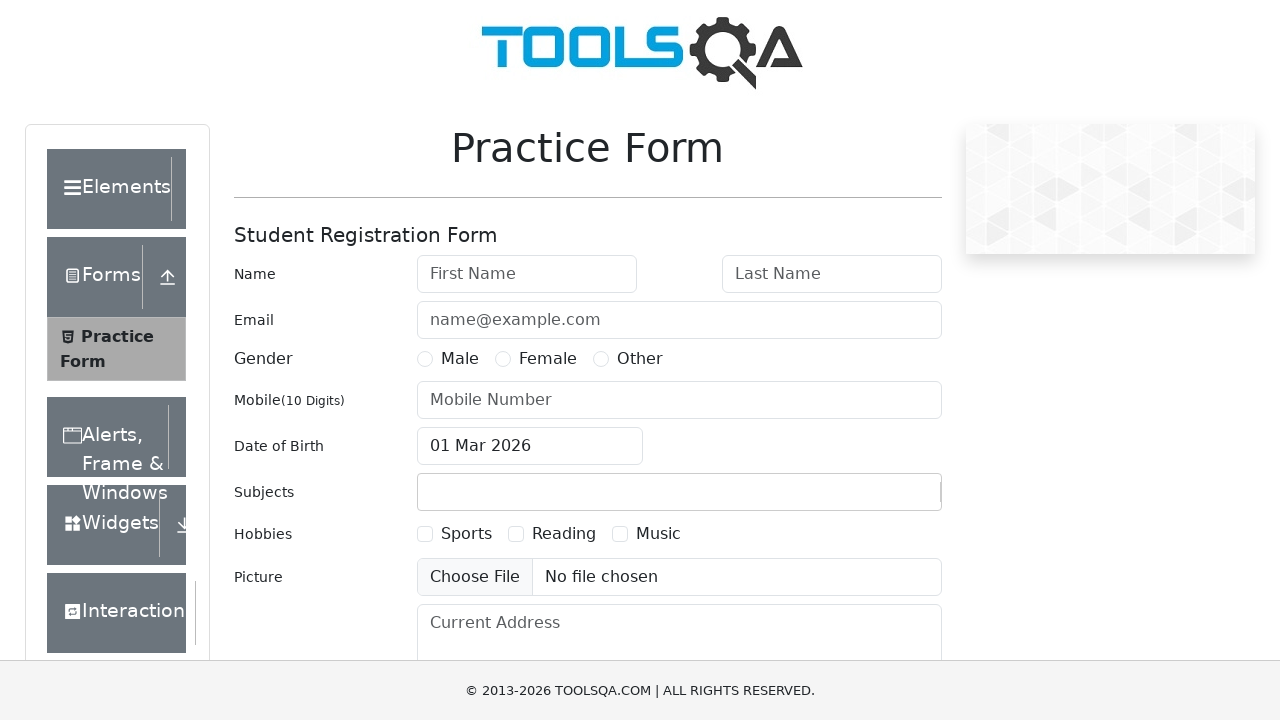

Filled in first name as 'Maia' on #firstName
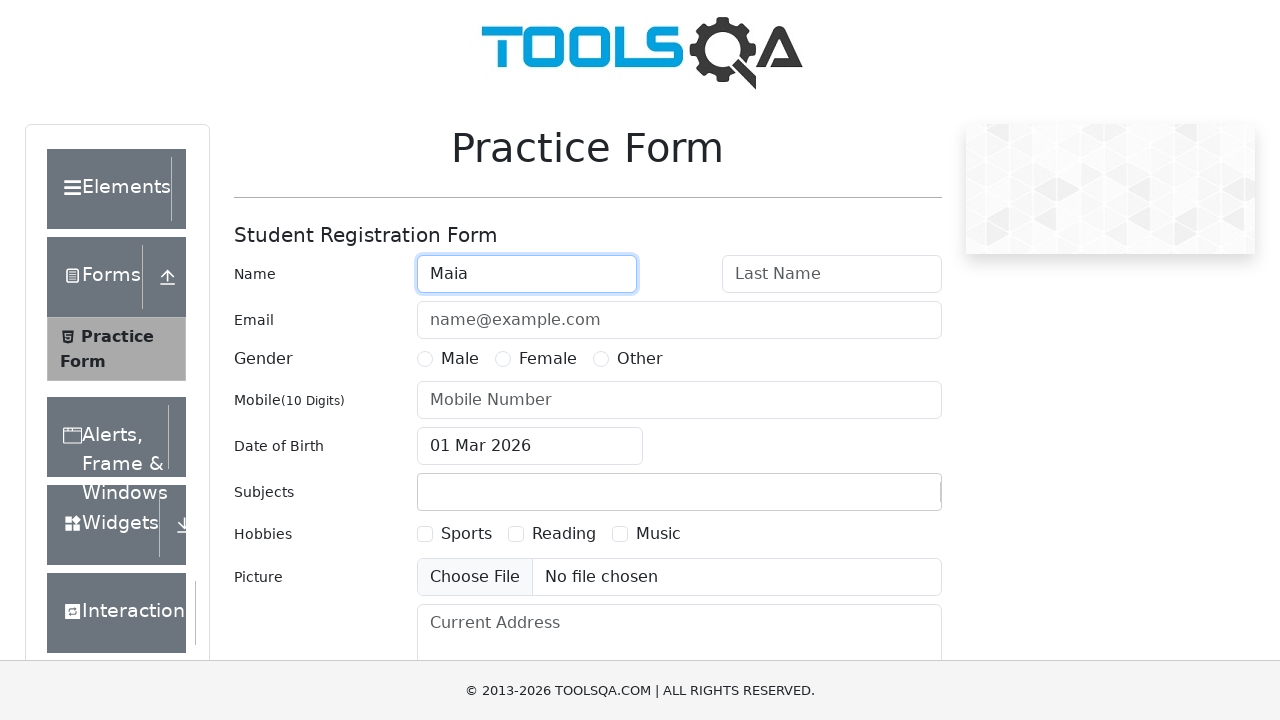

Filled in last name as 'Kikvadze' on #lastName
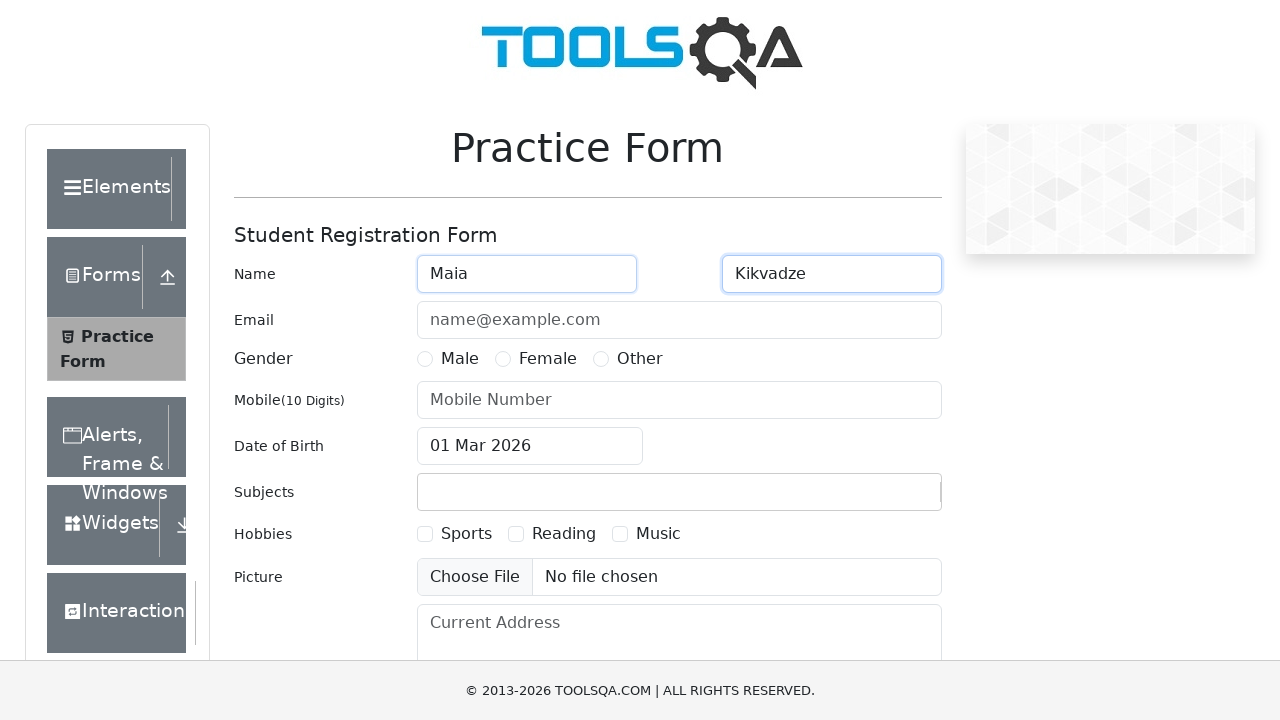

Filled in mobile number as '5900000000' on #userNumber
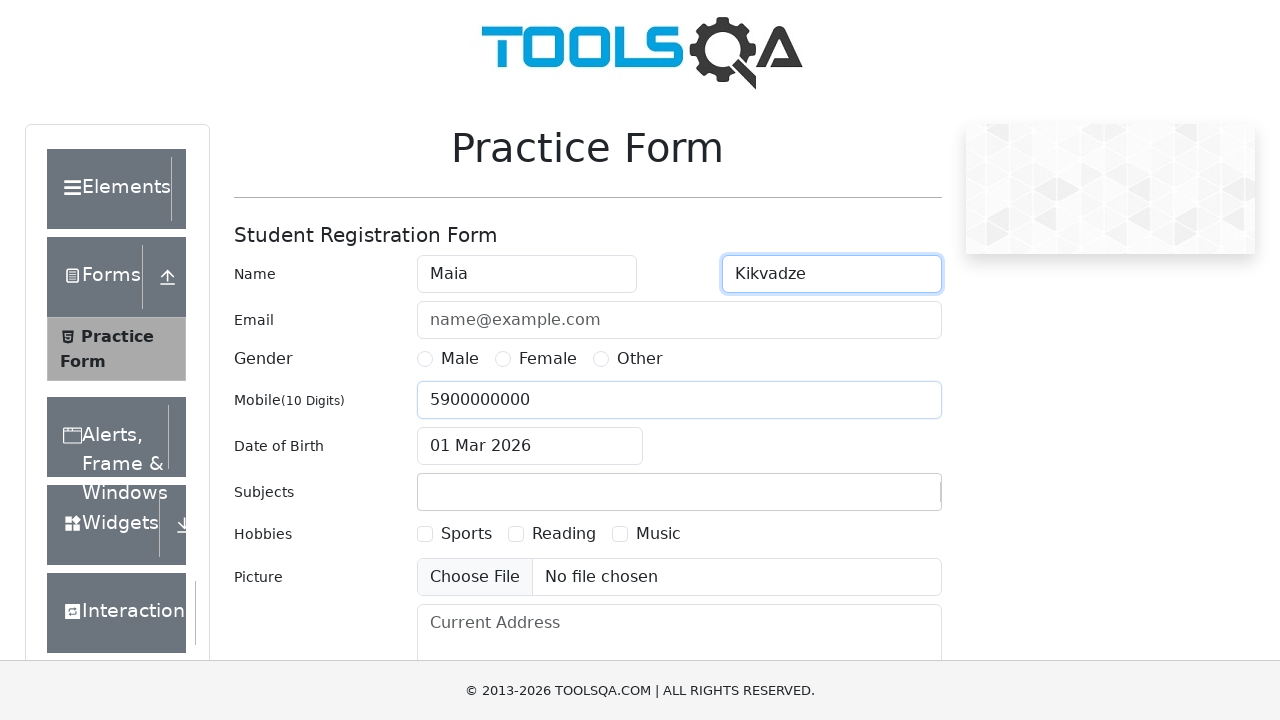

Selected gender as Female at (548, 359) on label[for='gender-radio-2']
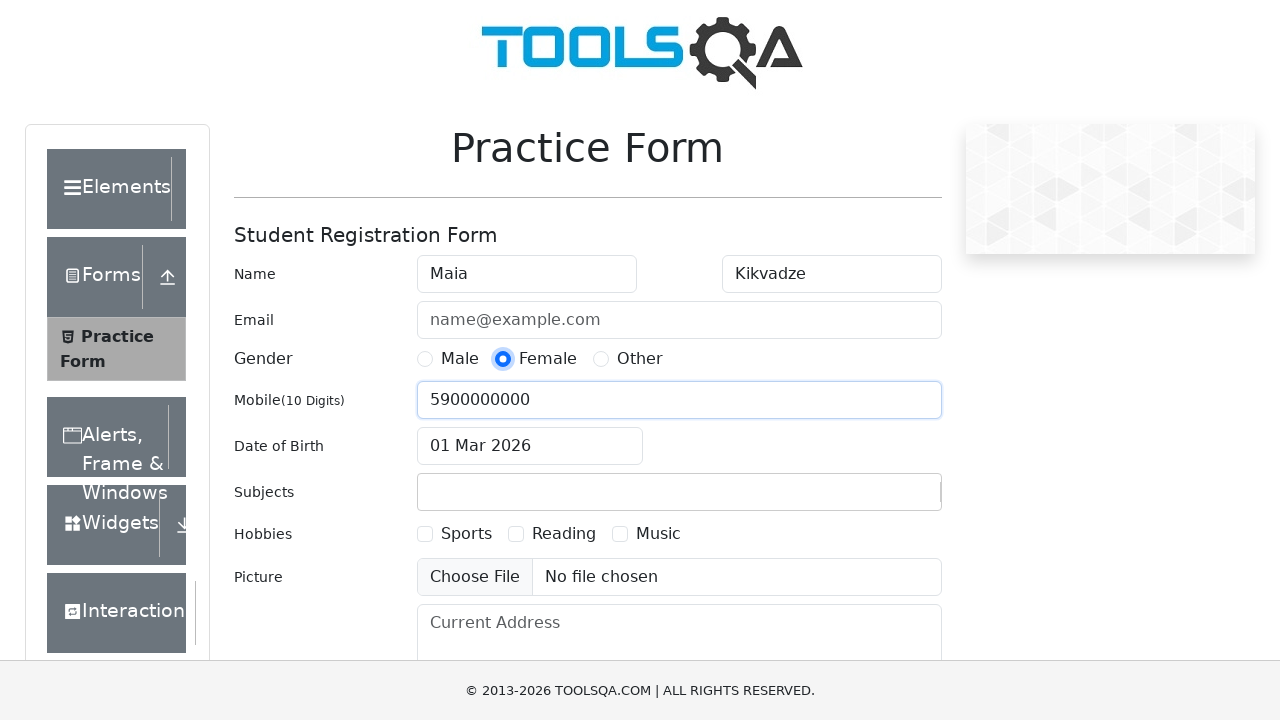

Clicked submit button to submit the form at (885, 499) on #submit
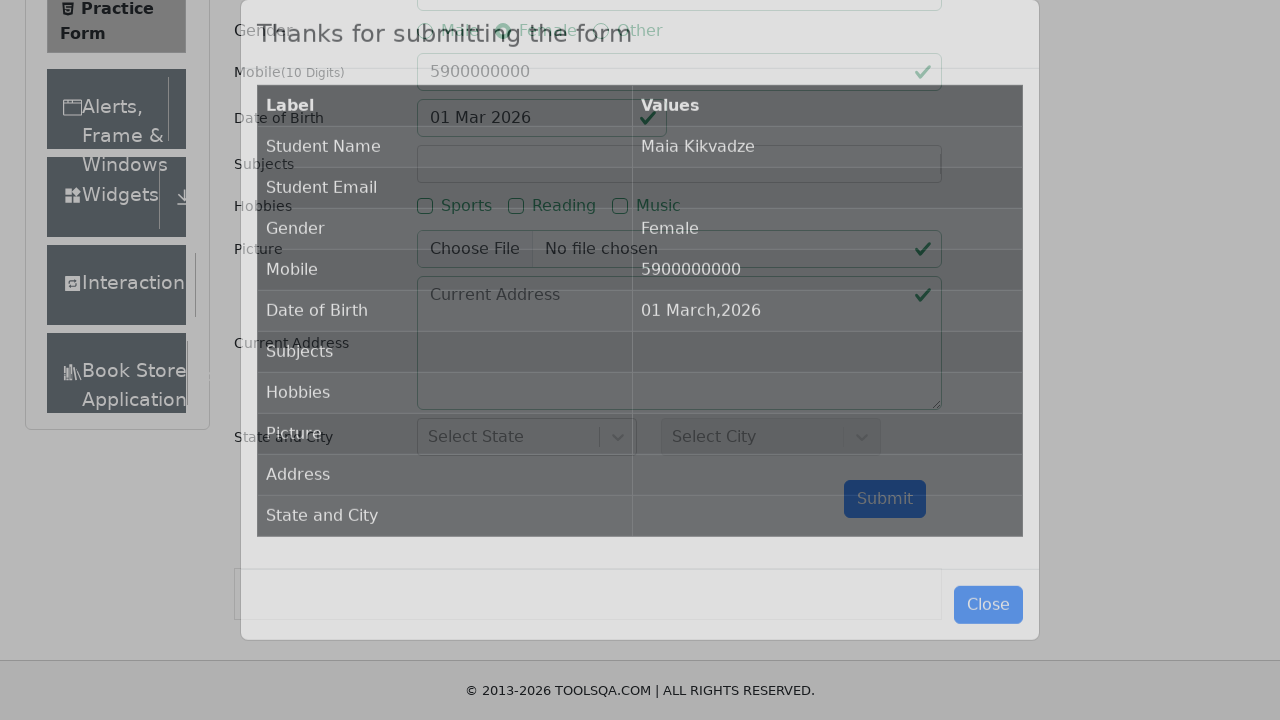

Submission modal appeared with confirmation
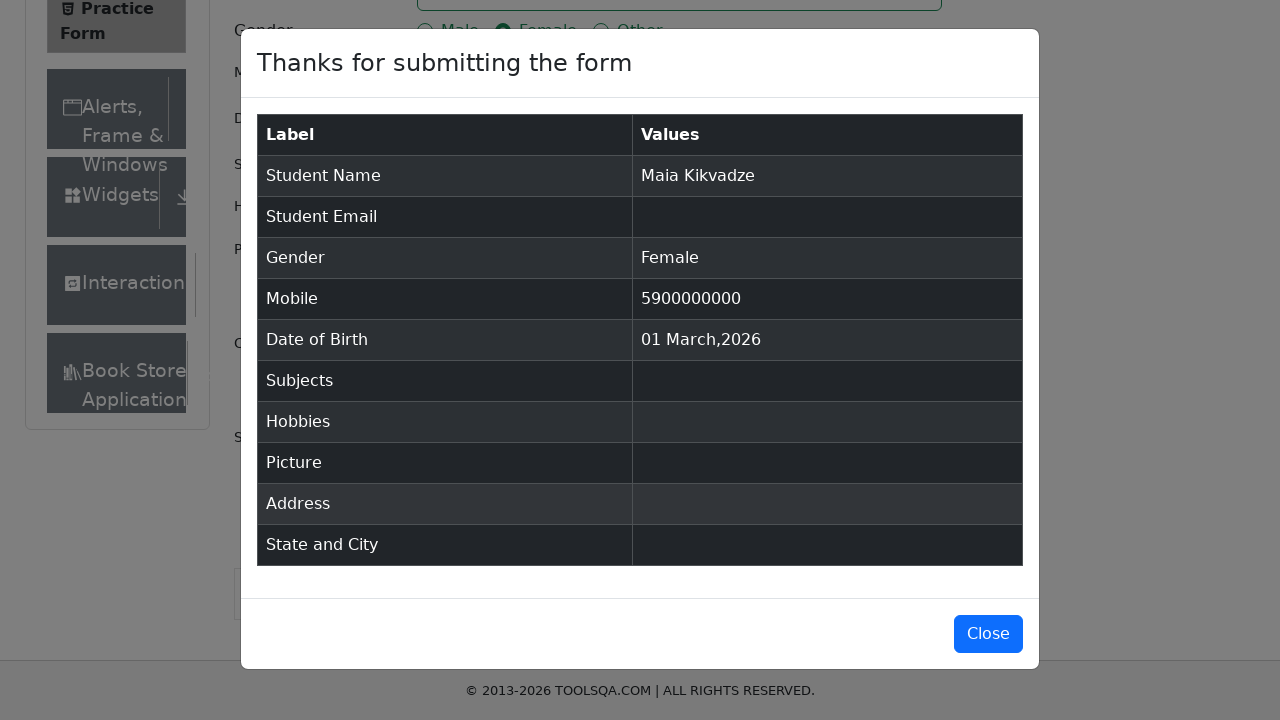

Verified first name 'Maia' appears in confirmation modal
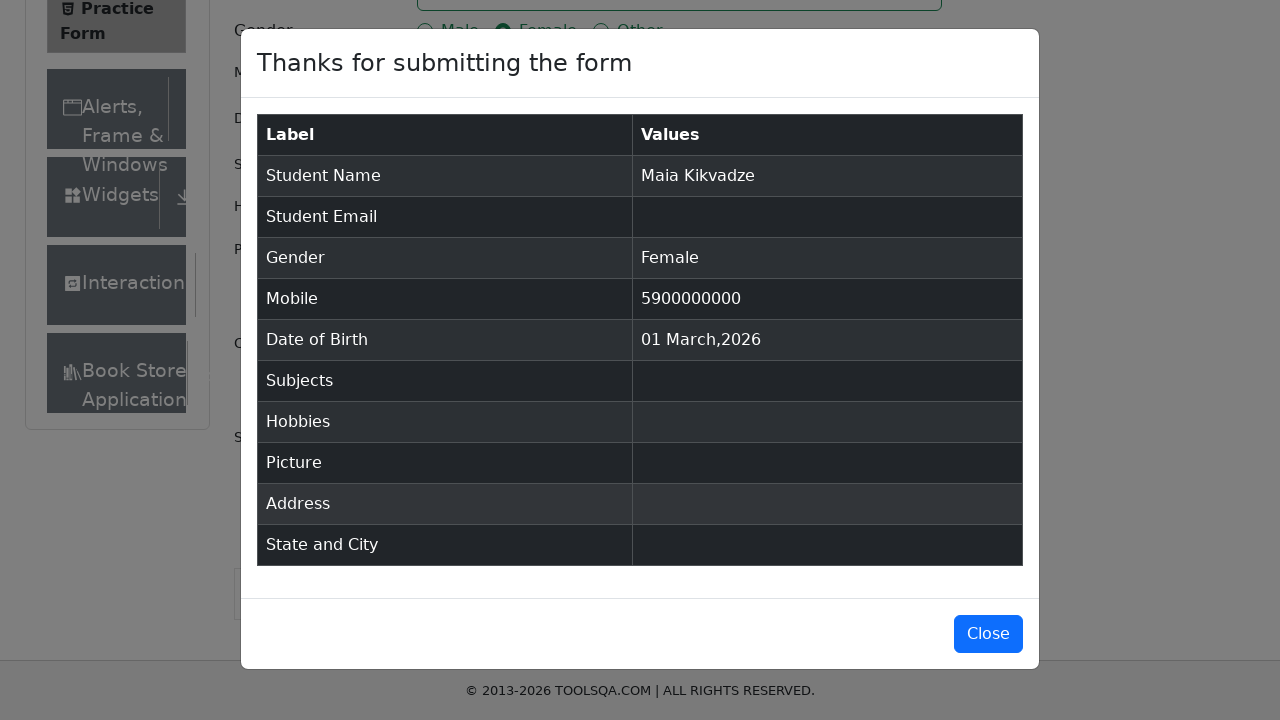

Verified last name 'Kikvadze' appears in confirmation modal
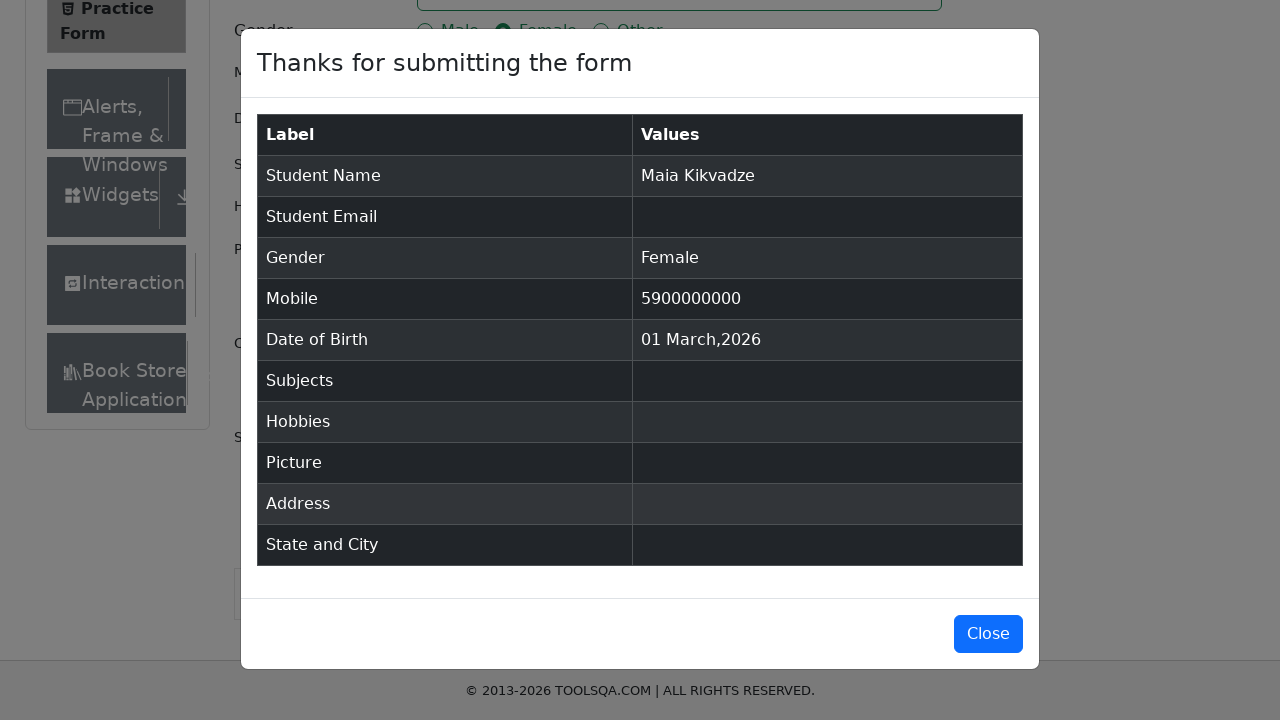

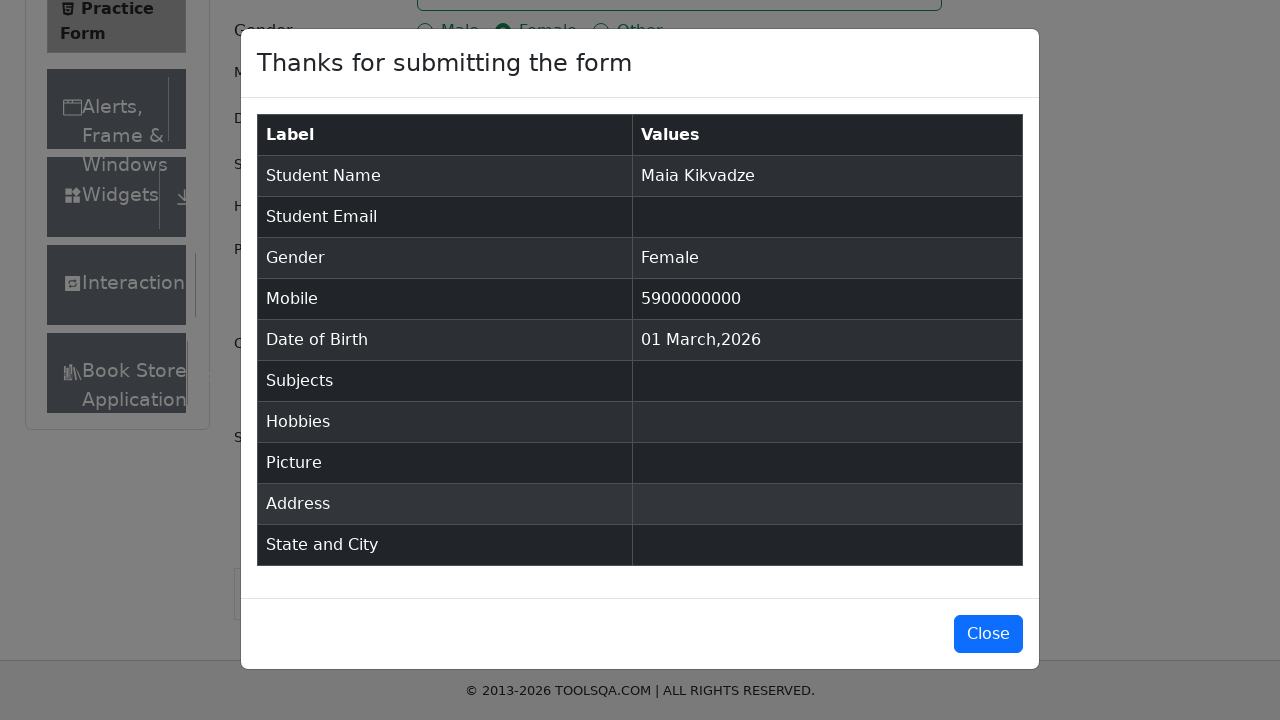